Tests laminate calculator with zero values (0x0) to verify edge case handling

Starting URL: https://masterskayapola.ru/kalkulyator/laminata.html

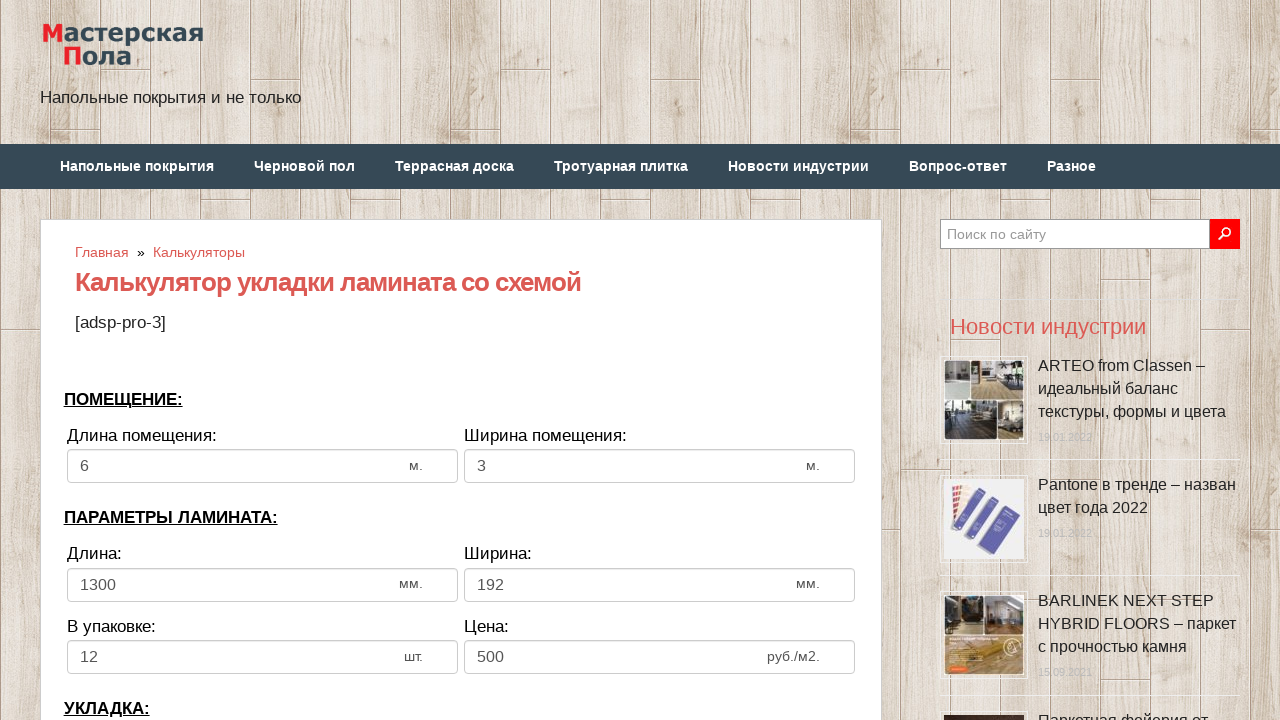

Clicked room width input field at (262, 466) on input[name='calc_roomwidth']
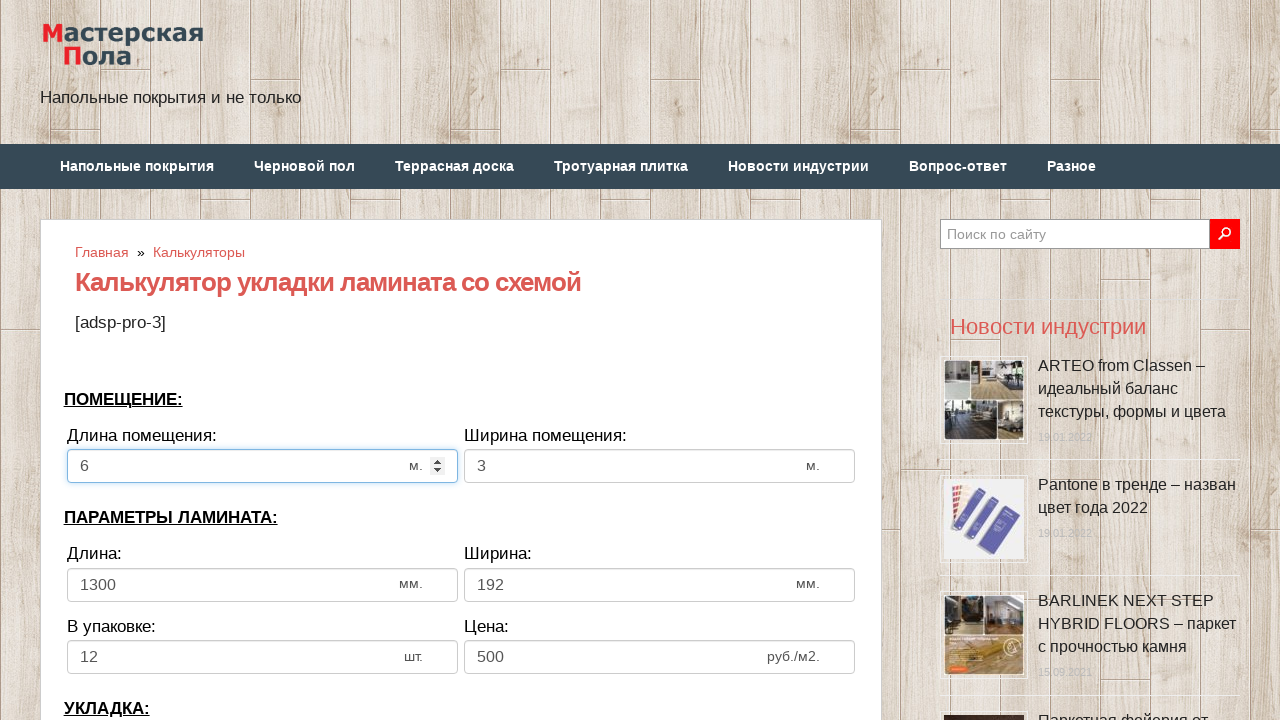

Selected all text in room width field
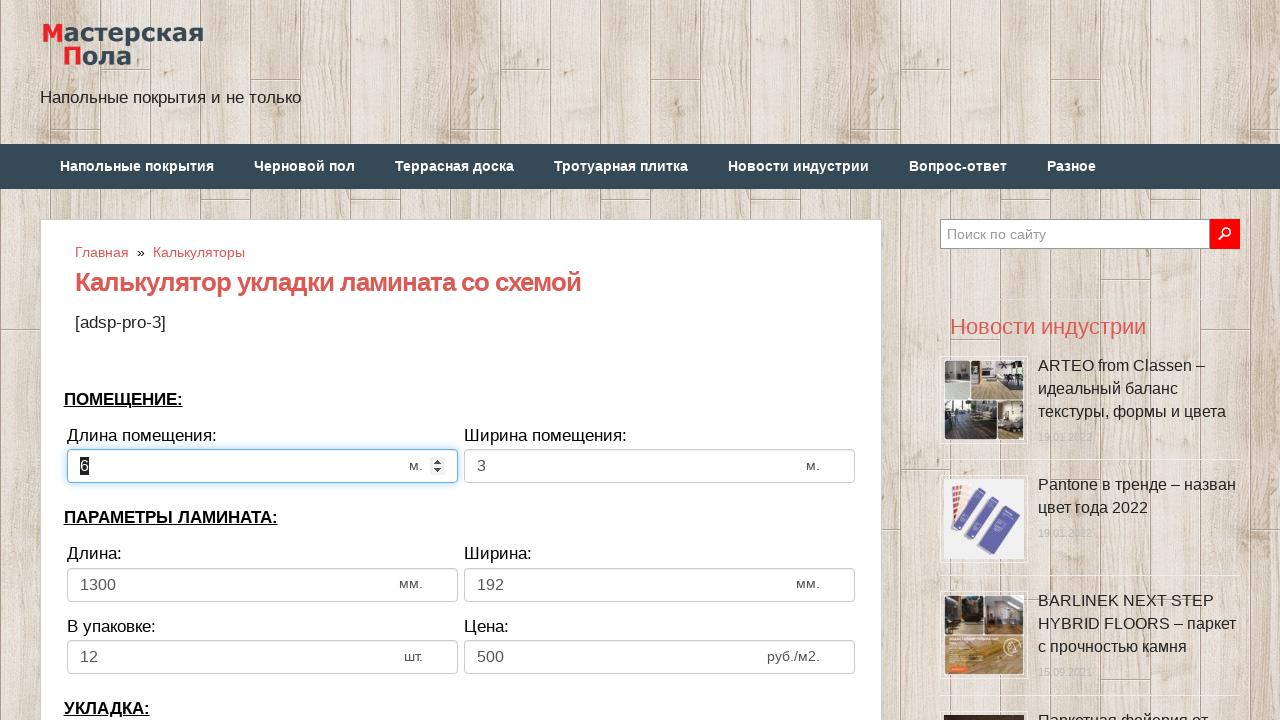

Deleted text from room width field
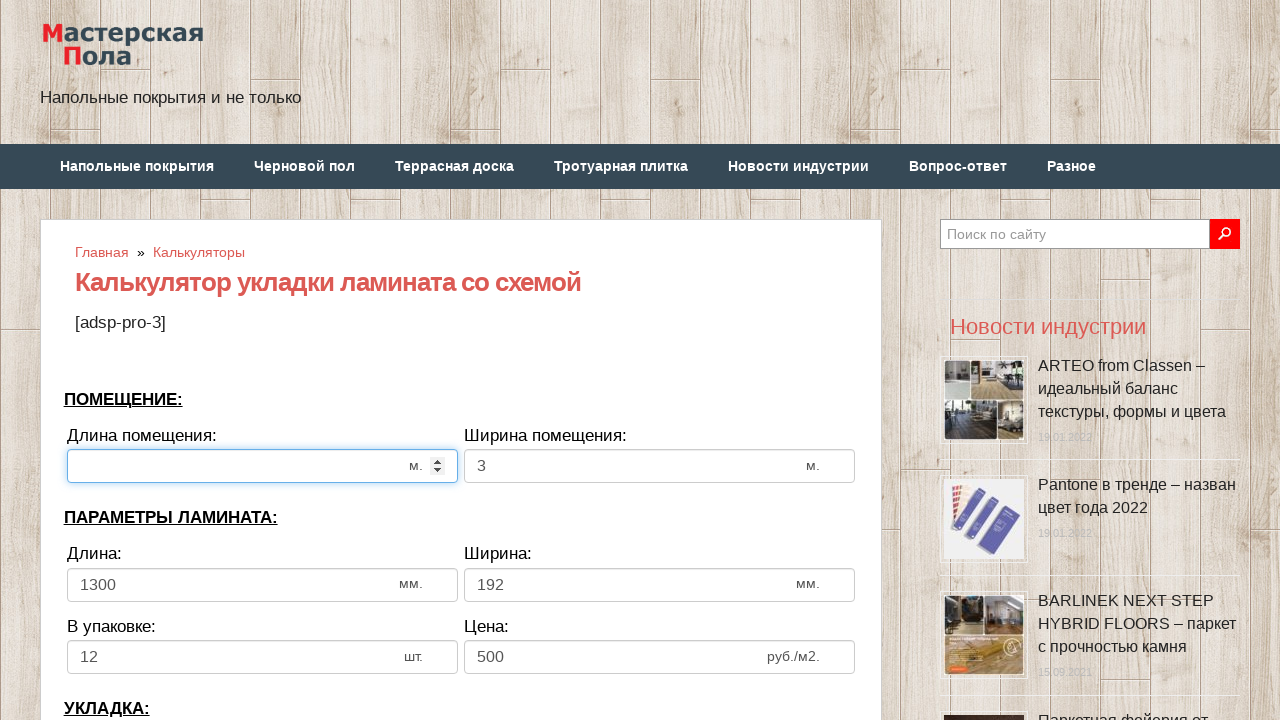

Filled room width field with zero (0) on input[name='calc_roomwidth']
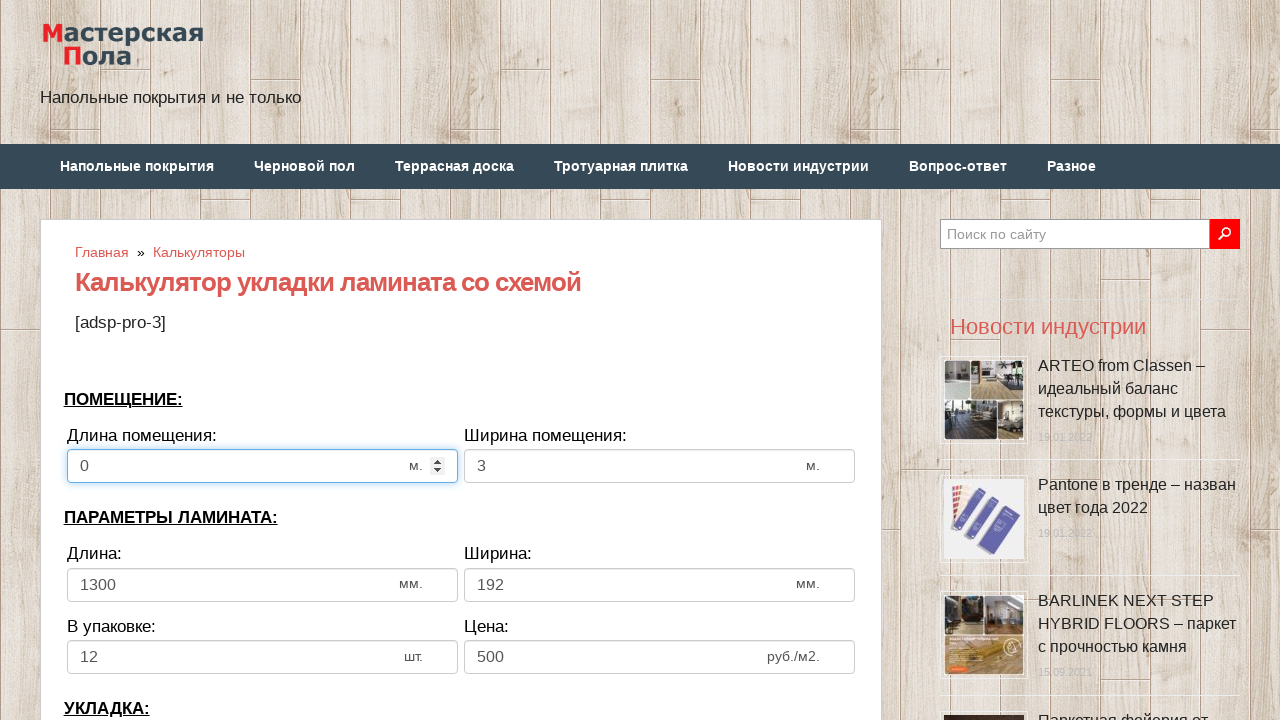

Pressed Enter to confirm room width value
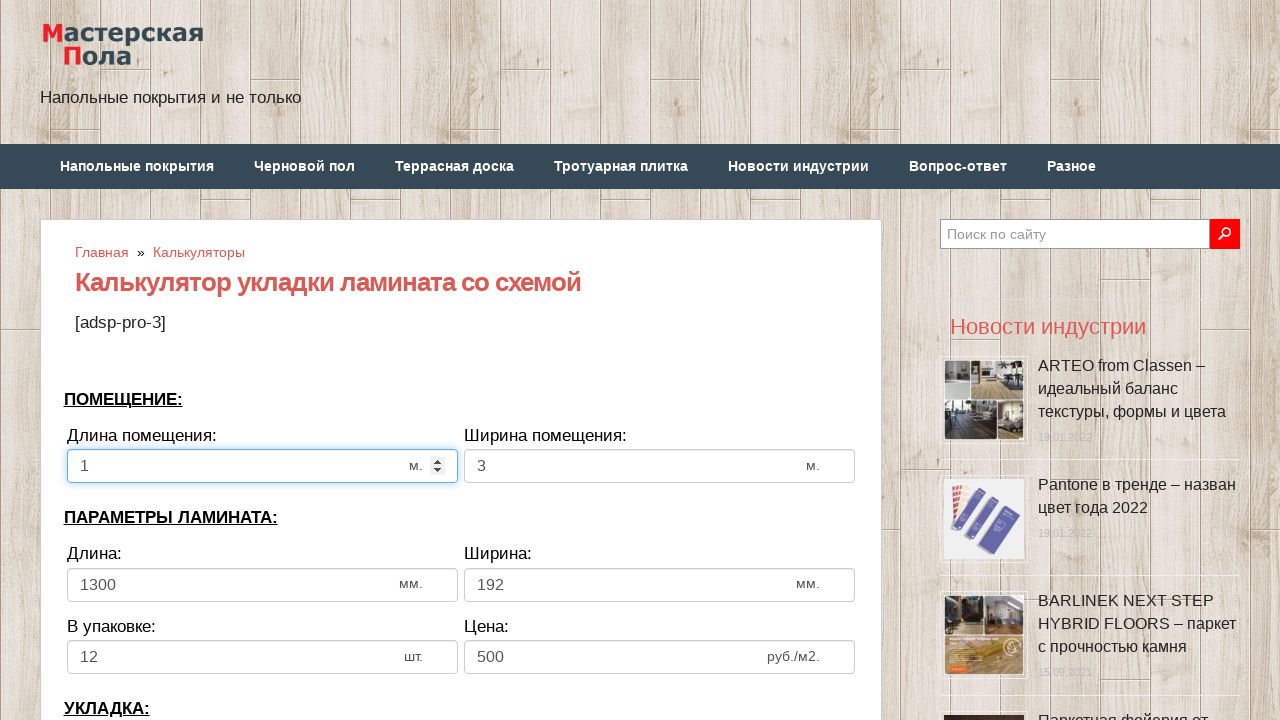

Clicked room height input field at (660, 466) on input[name='calc_roomheight']
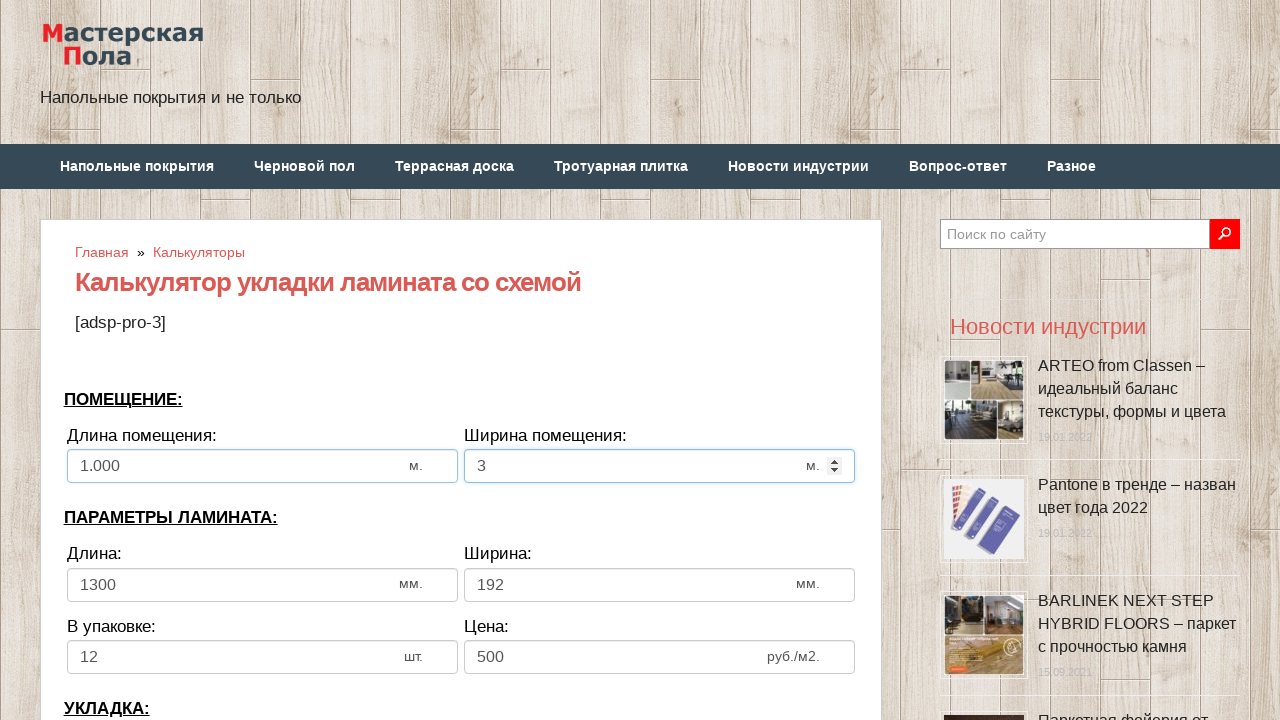

Selected all text in room height field
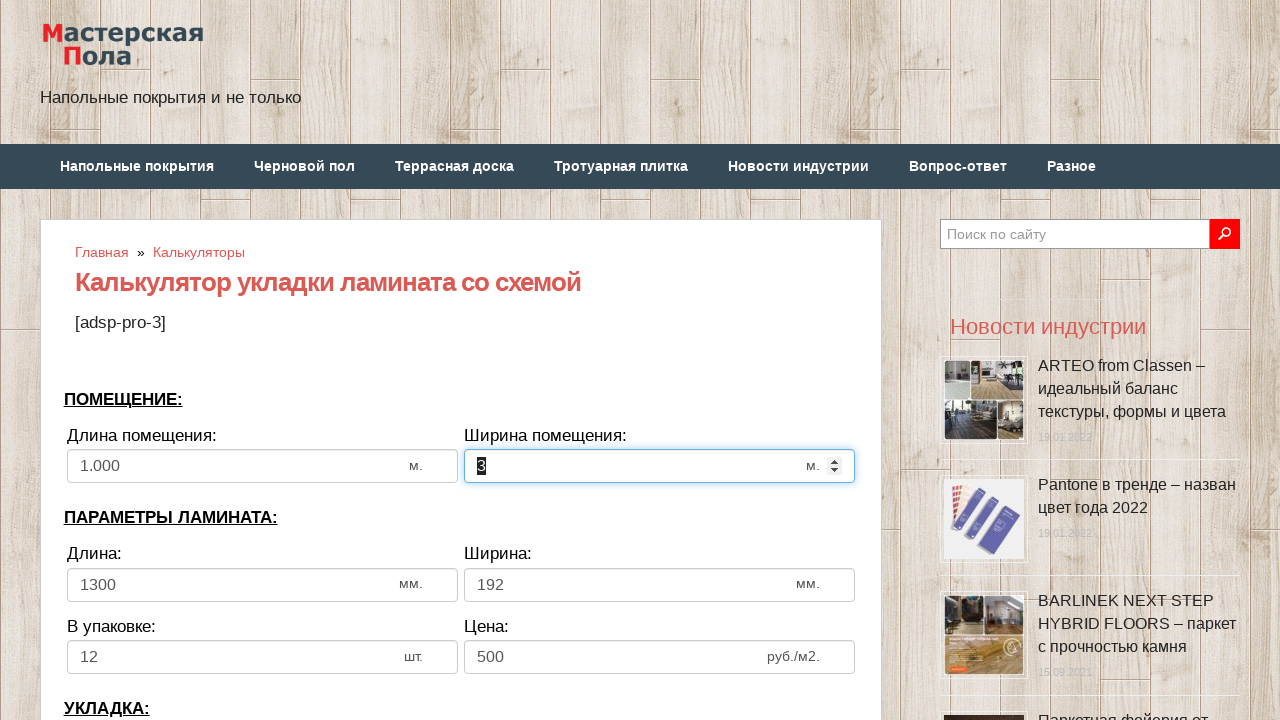

Deleted text from room height field
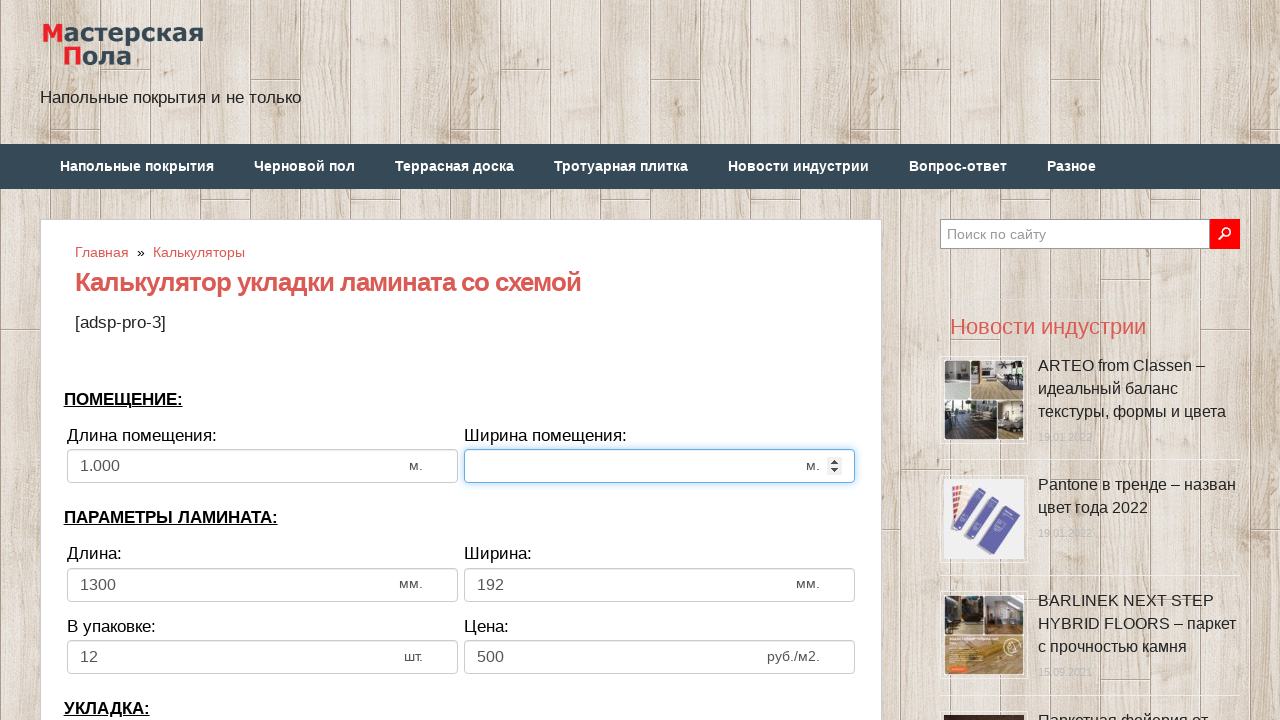

Filled room height field with zero (0) on input[name='calc_roomheight']
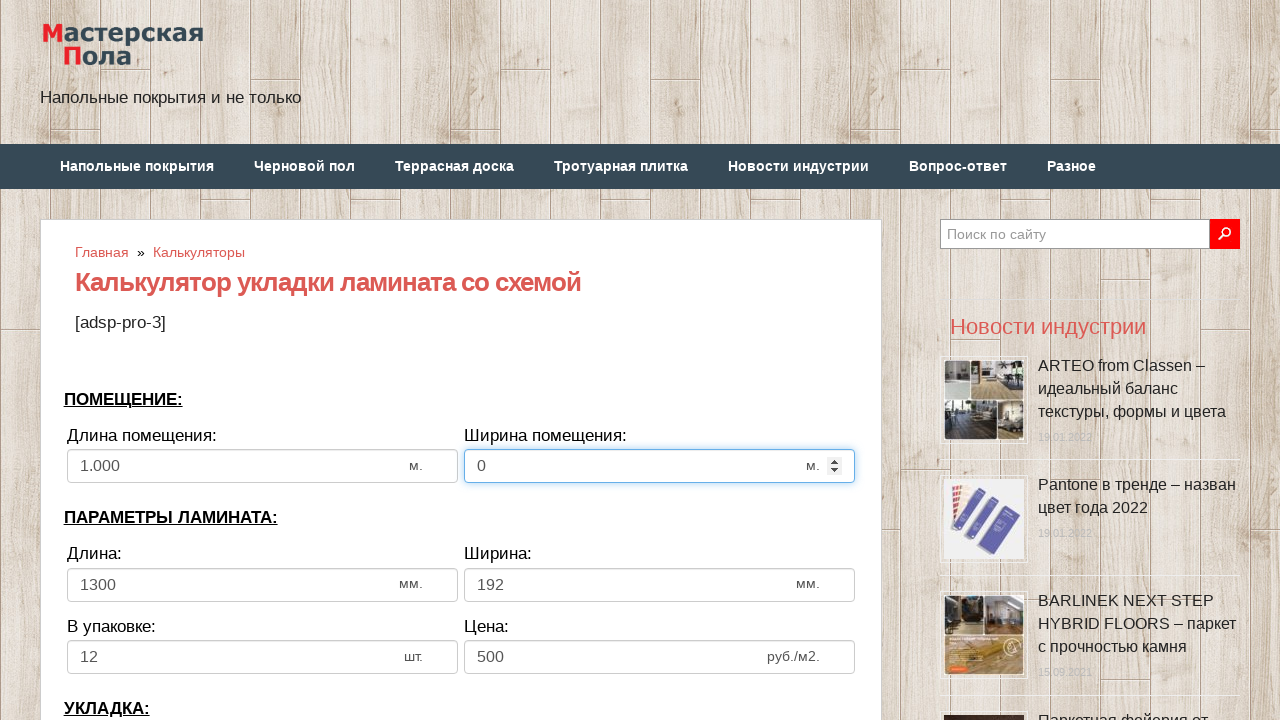

Pressed Enter to confirm room height value
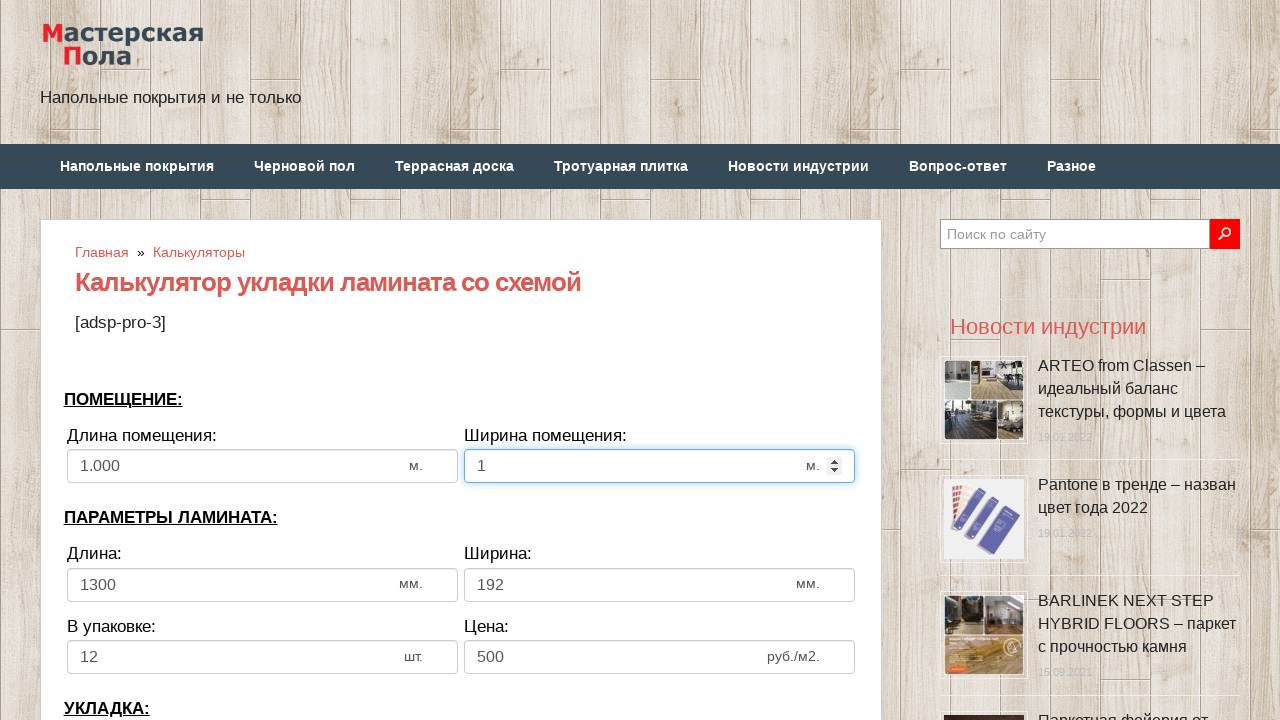

Clicked calculate button to test zero edge case (0x0) at (461, 361) on .btn.btn-secondary.btn-lg.tocalc
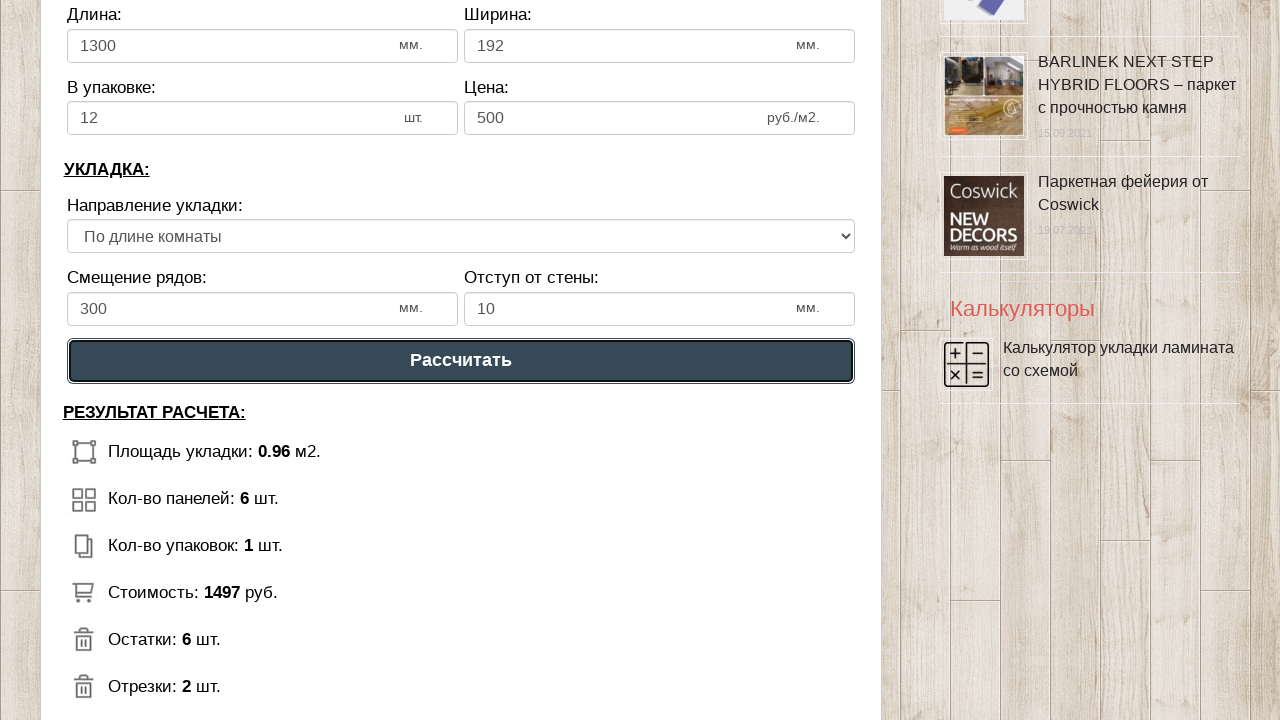

Laminate calculator result loaded after zero values submission
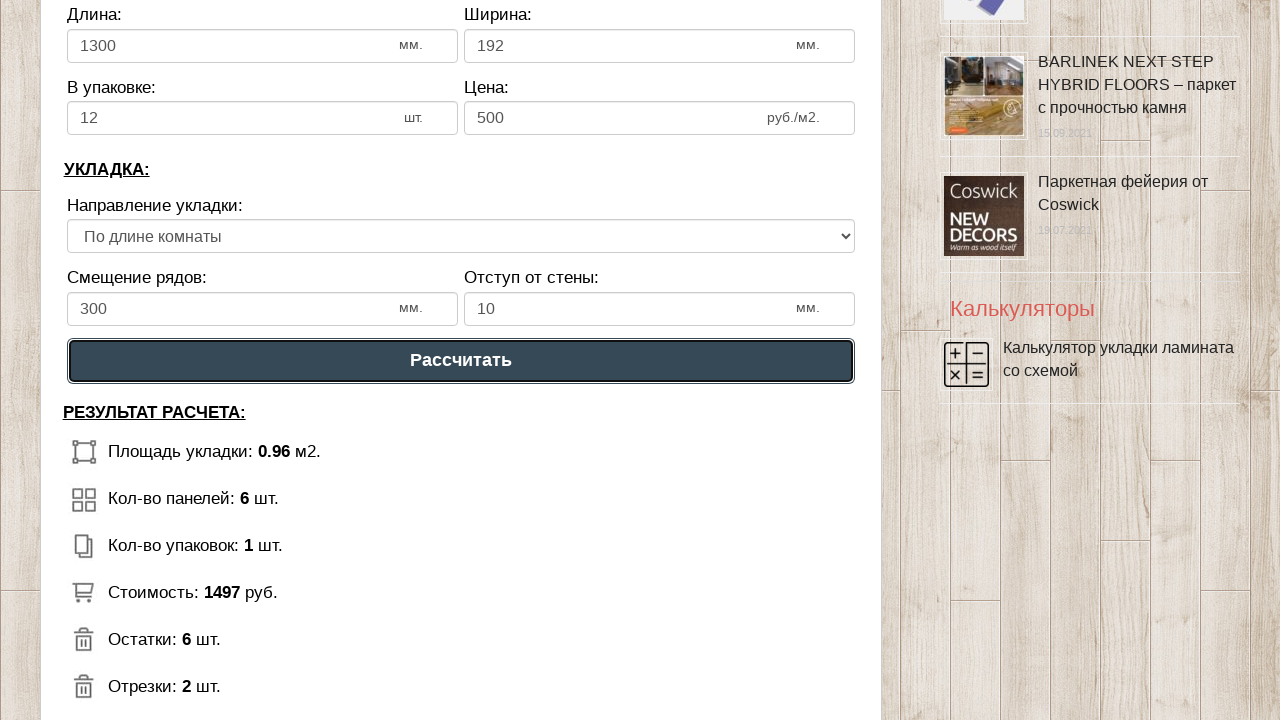

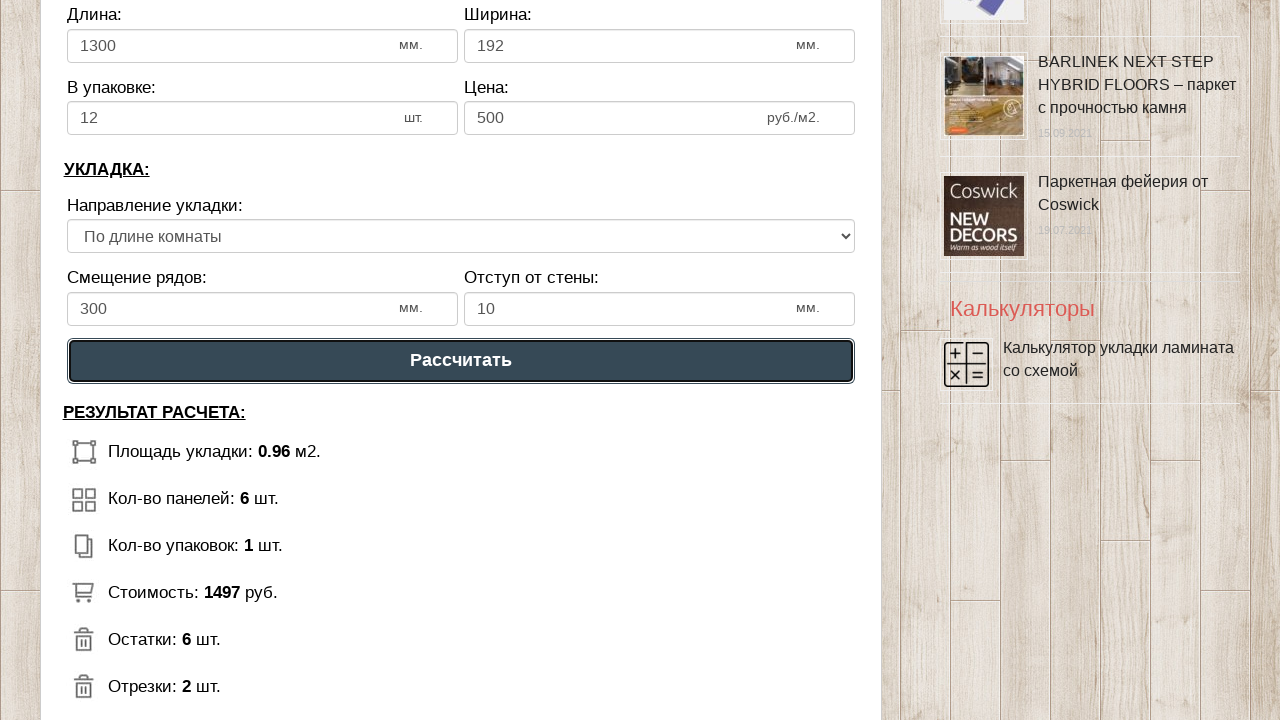